Simple test that navigates to Rahul Shetty Academy website and verifies the page loads by checking the title

Starting URL: https://rahulshettyacademy.com/

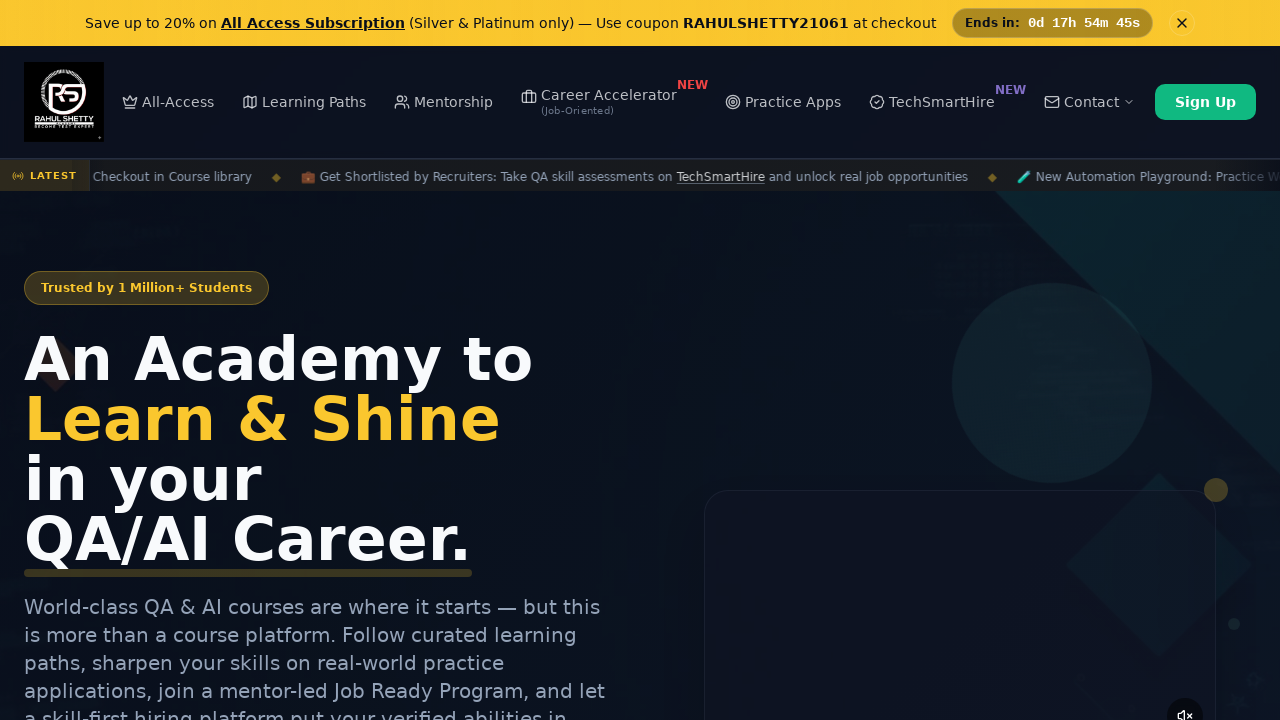

Waited for page DOM to be fully loaded
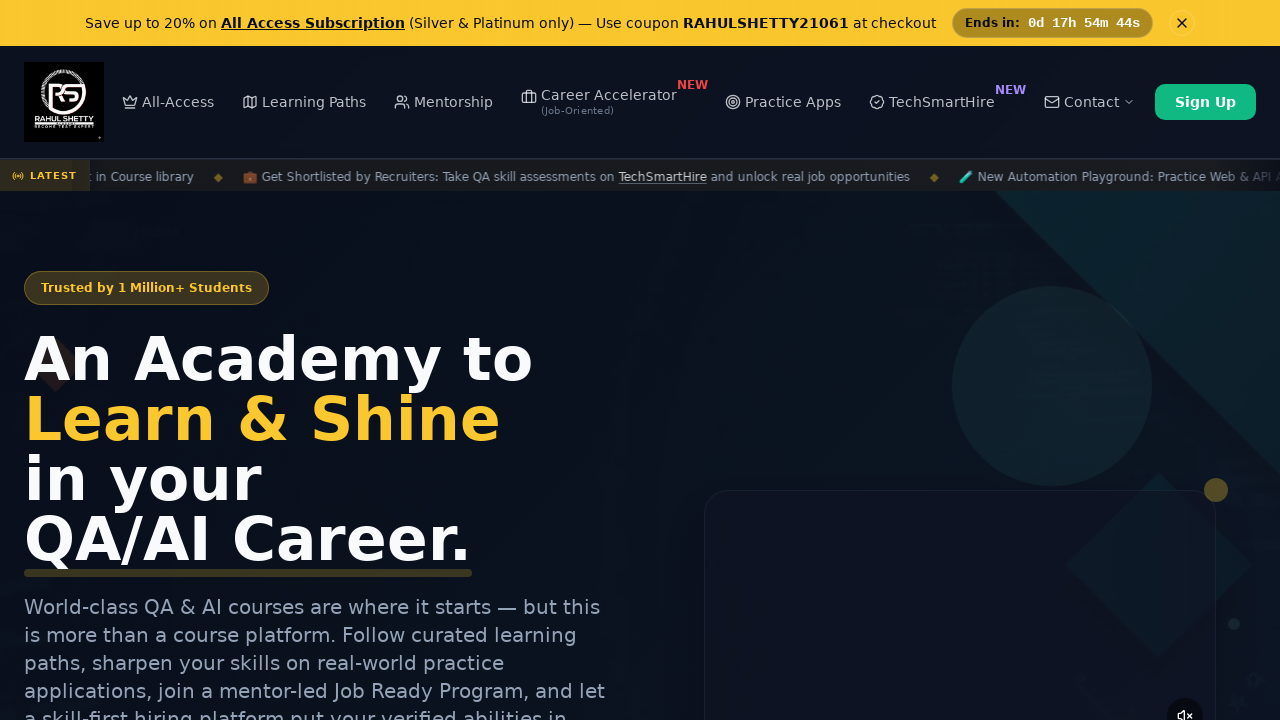

Retrieved page title: 'Rahul Shetty Academy | QA Automation, Playwright, AI Testing & Online Training'
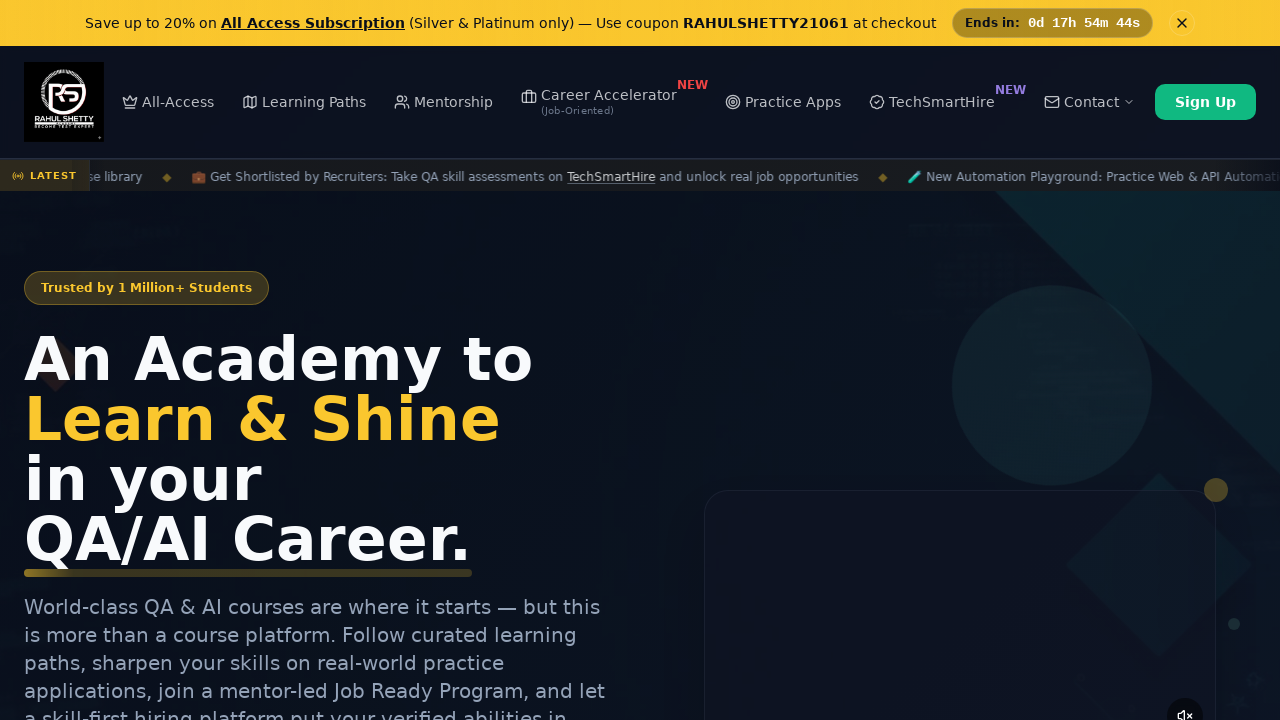

Printed page title to console
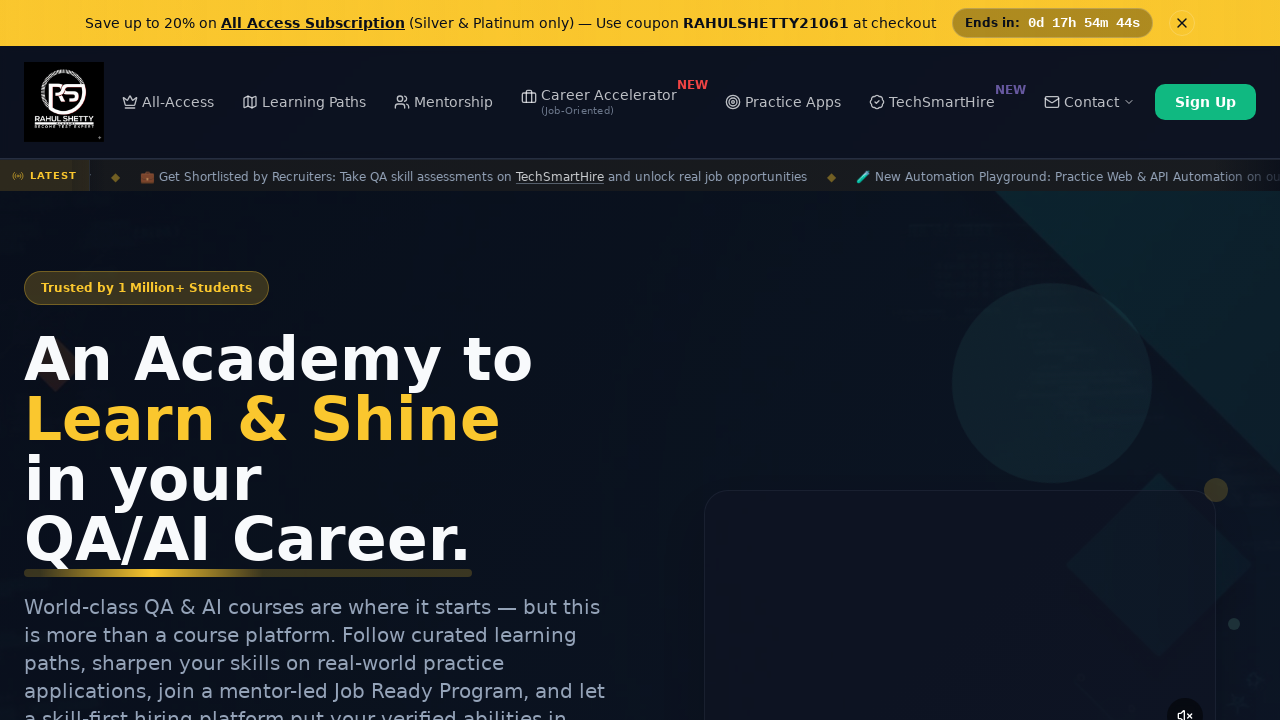

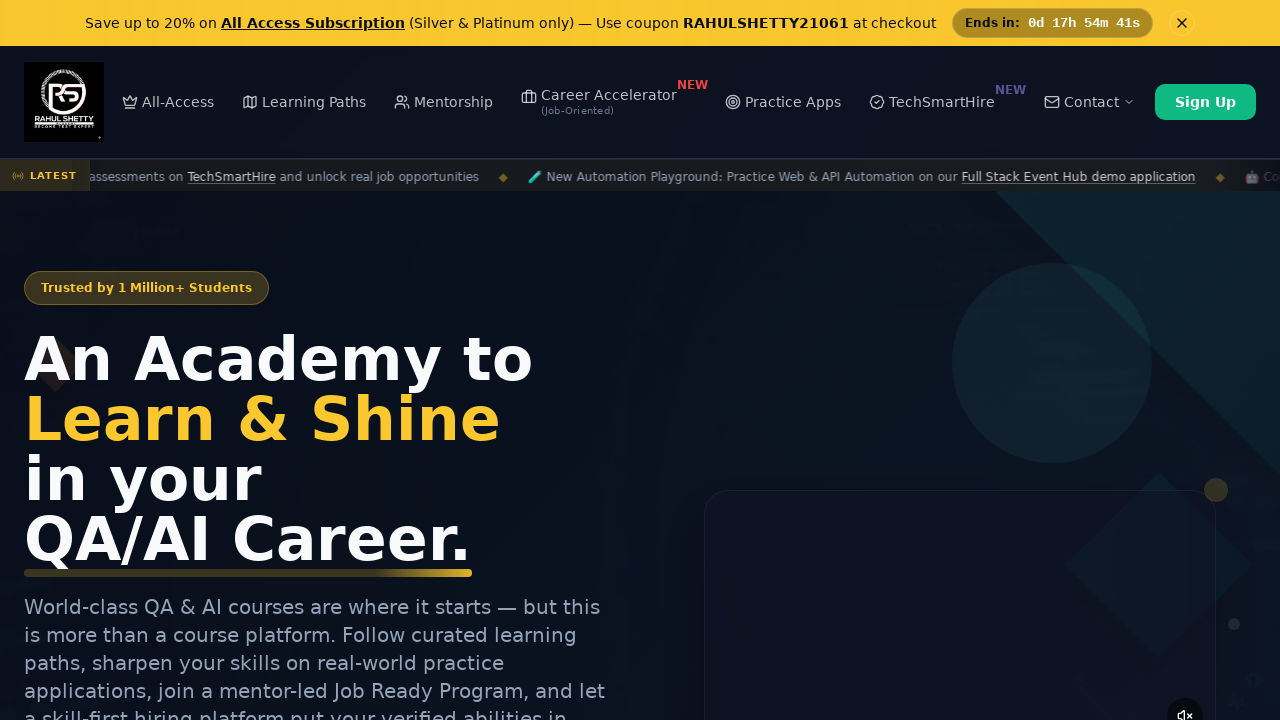